Tests JavaScript alert handling by entering a name, triggering an alert, accepting it, then triggering a confirmation dialog and dismissing it

Starting URL: https://rahulshettyacademy.com/AutomationPractice/

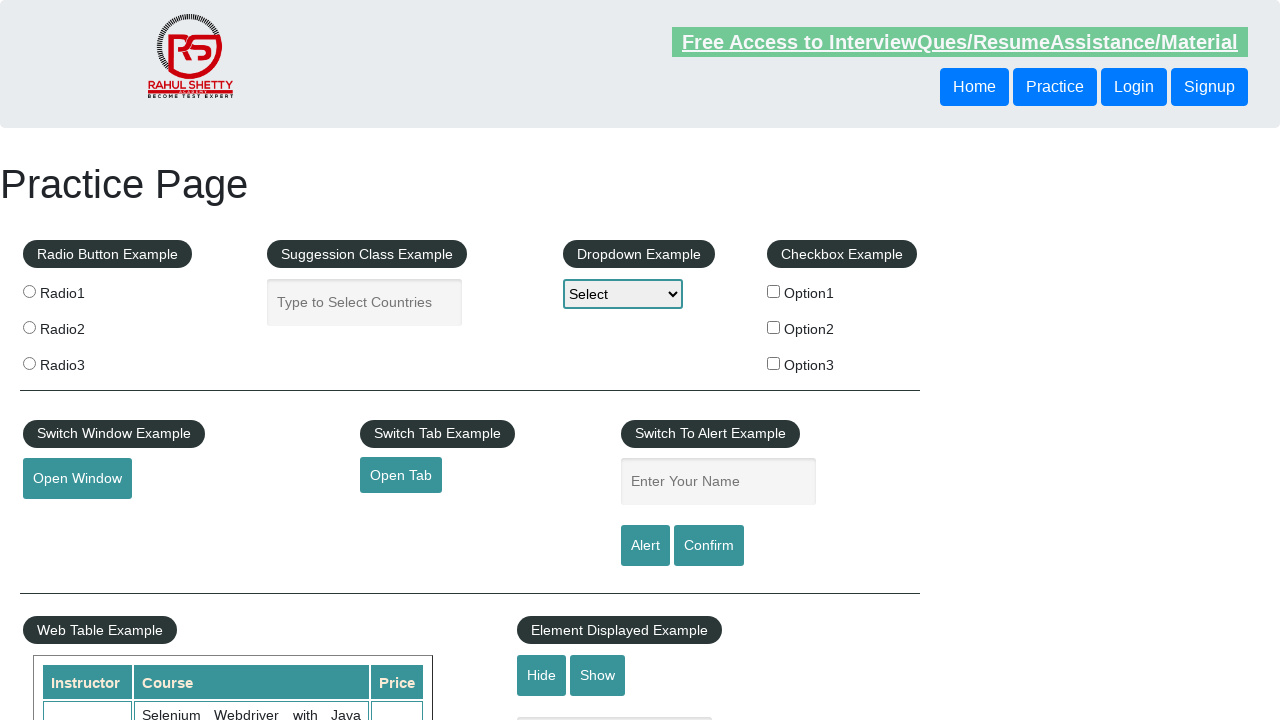

Filled name field with 'Vitaliy' on #name
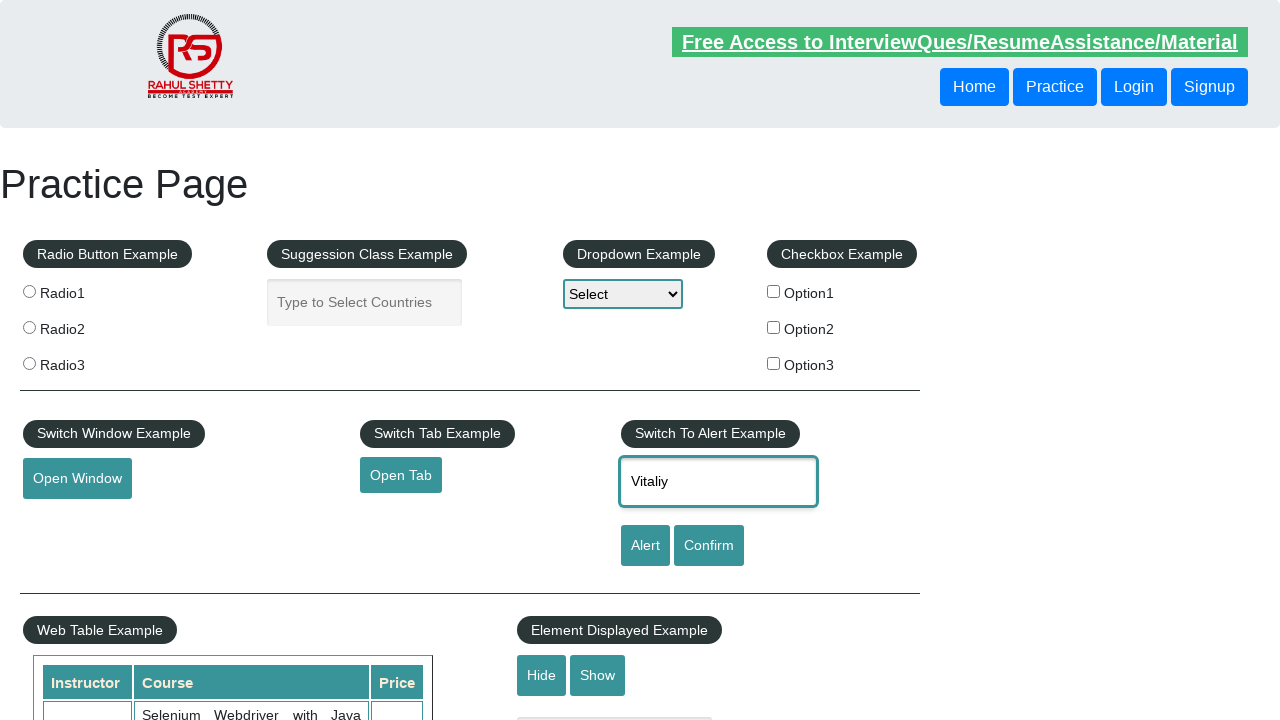

Clicked alert button to trigger simple alert at (645, 546) on #alertbtn
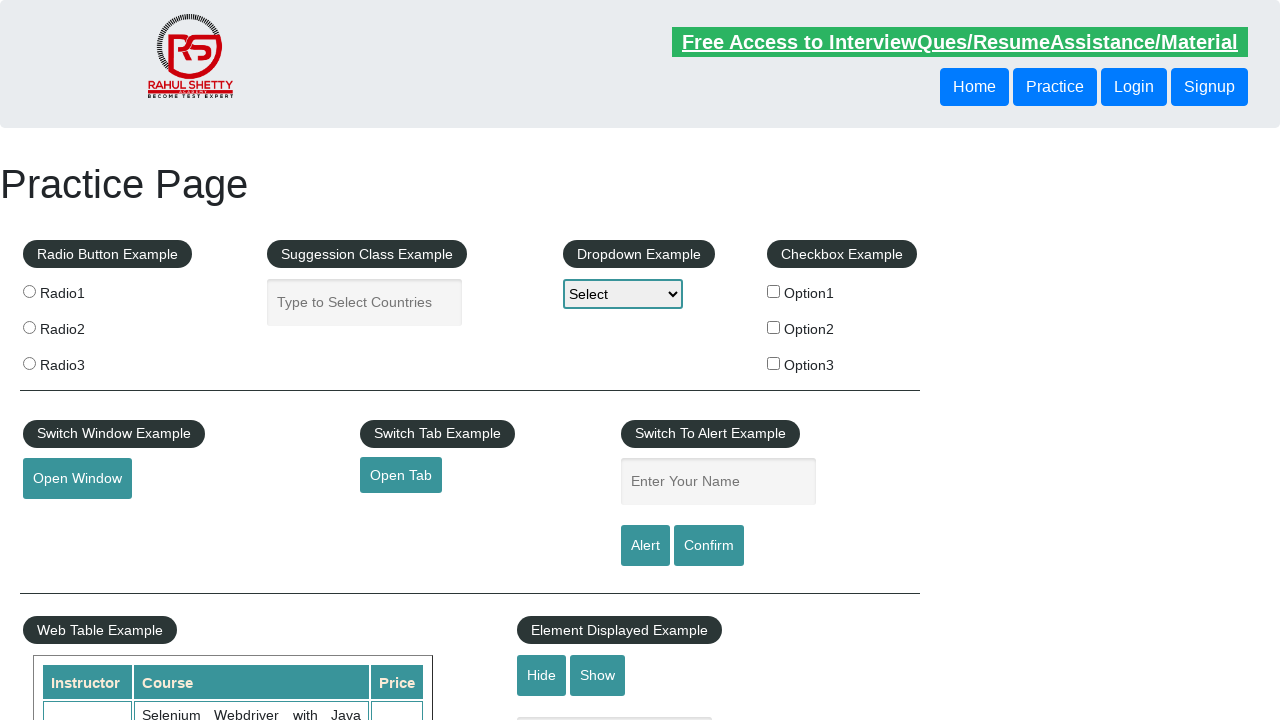

Registered dialog handler to accept alert
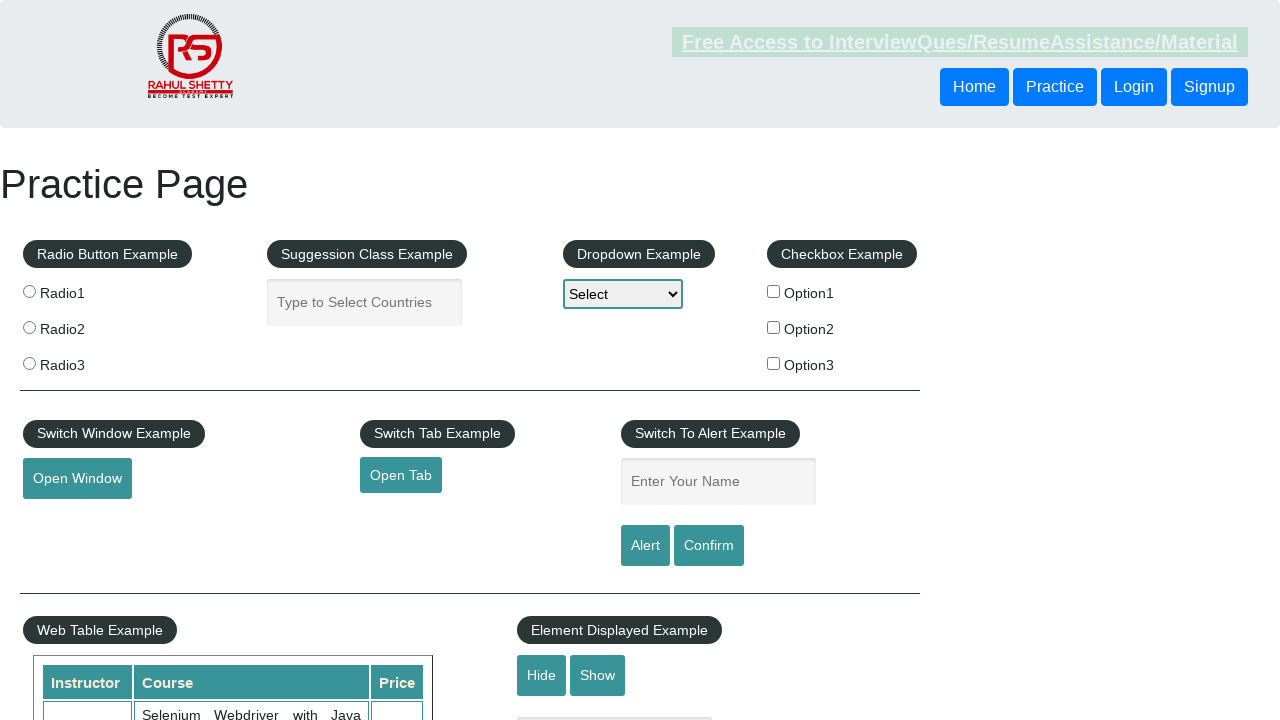

Waited for alert processing
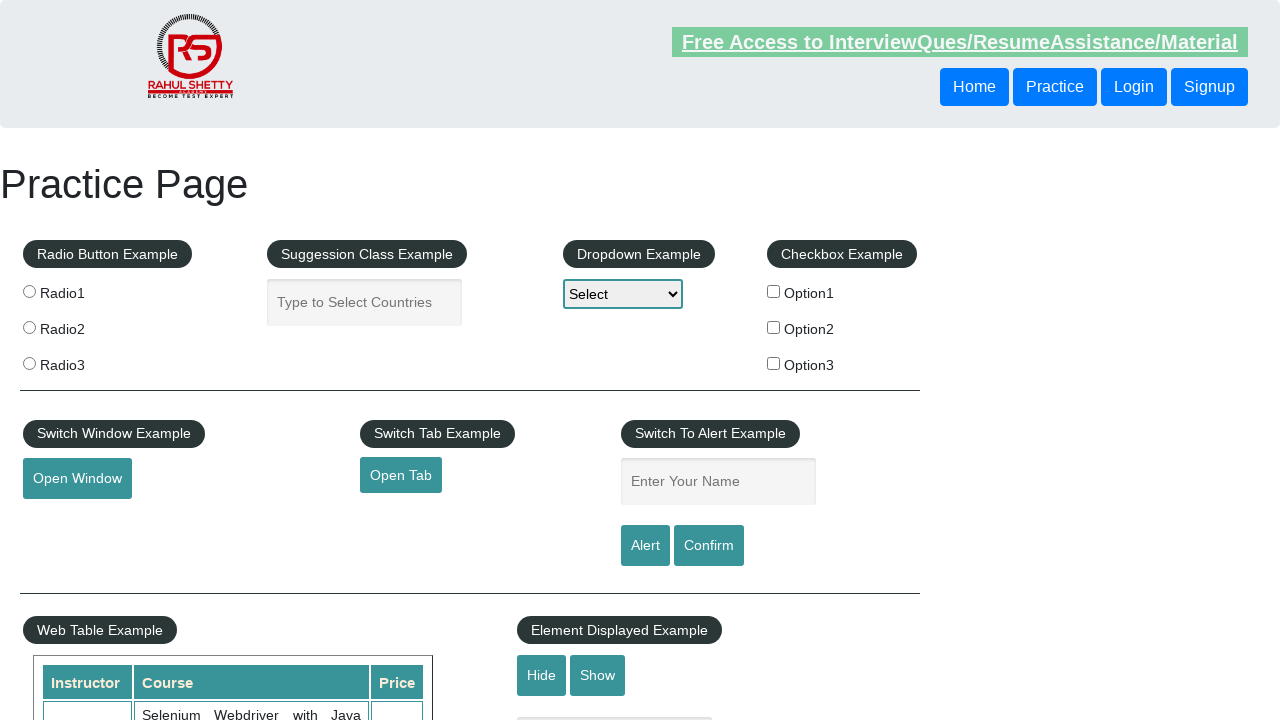

Clicked confirm button to trigger confirmation dialog at (709, 546) on #confirmbtn
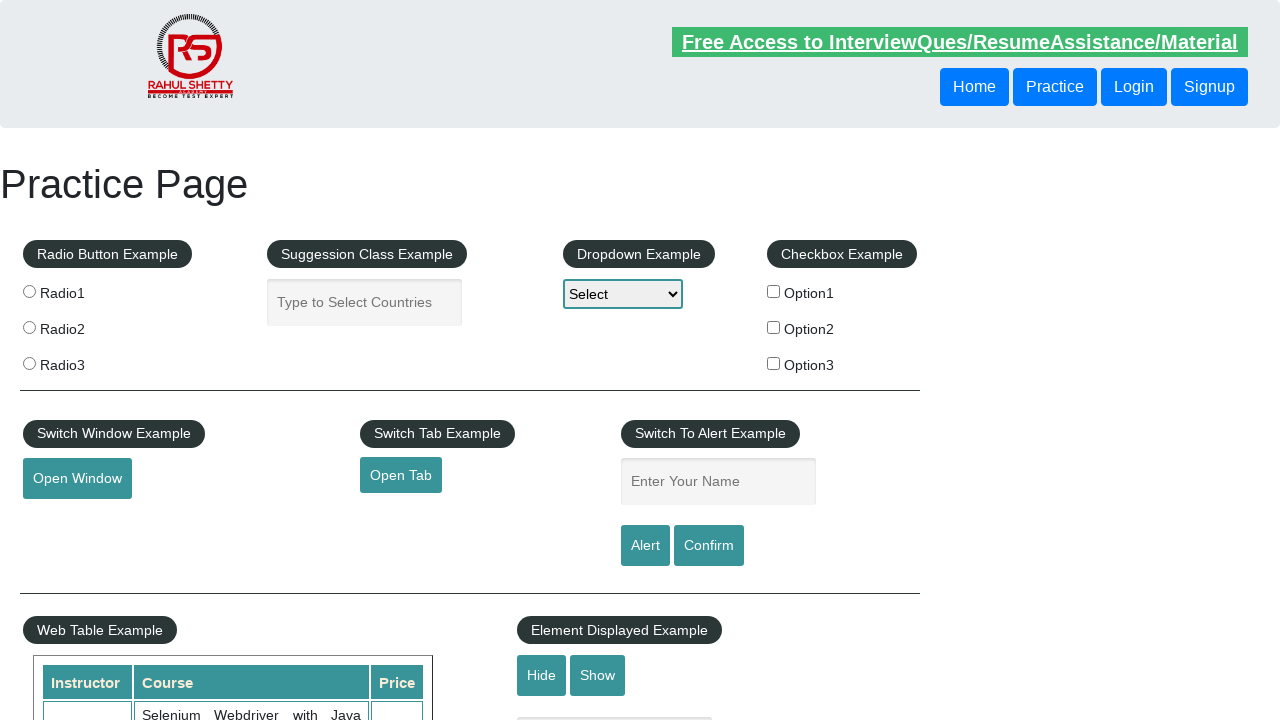

Registered dialog handler to dismiss confirmation dialog
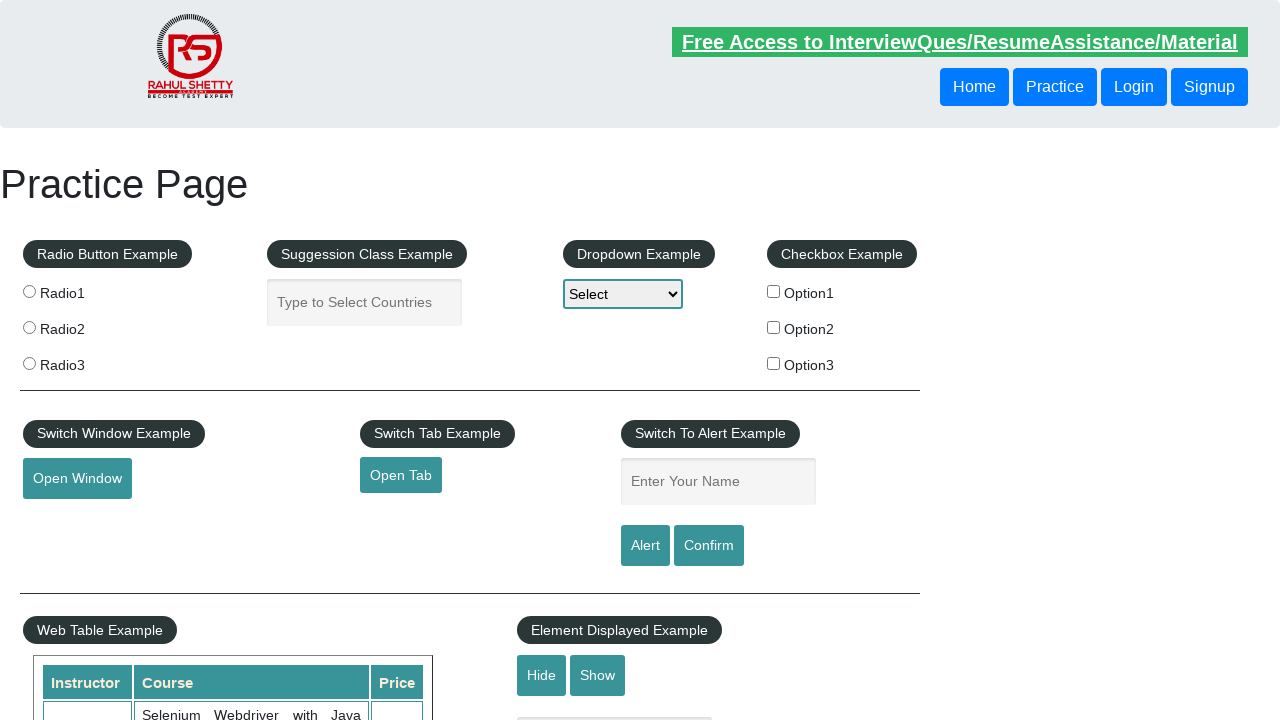

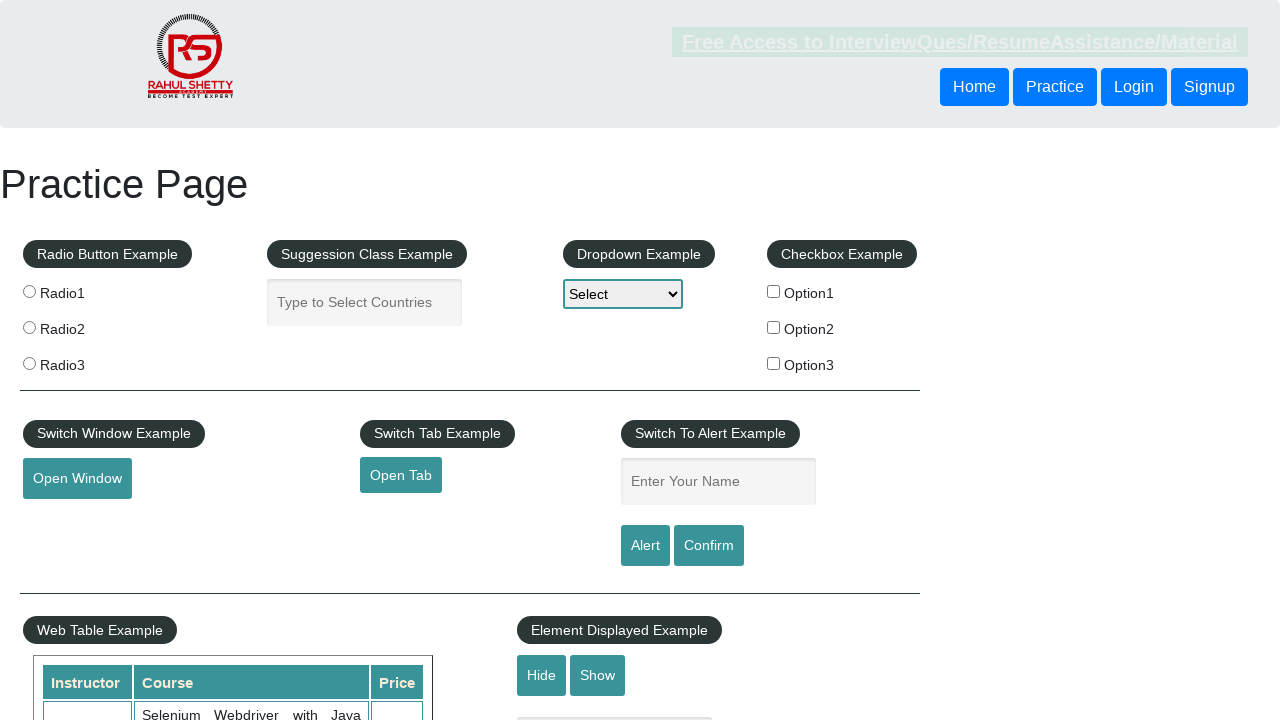